Tests a ToDo application by selecting existing items, adding a new item to the list, and verifying the new item was added successfully.

Starting URL: https://lambdatest.github.io/sample-todo-app/

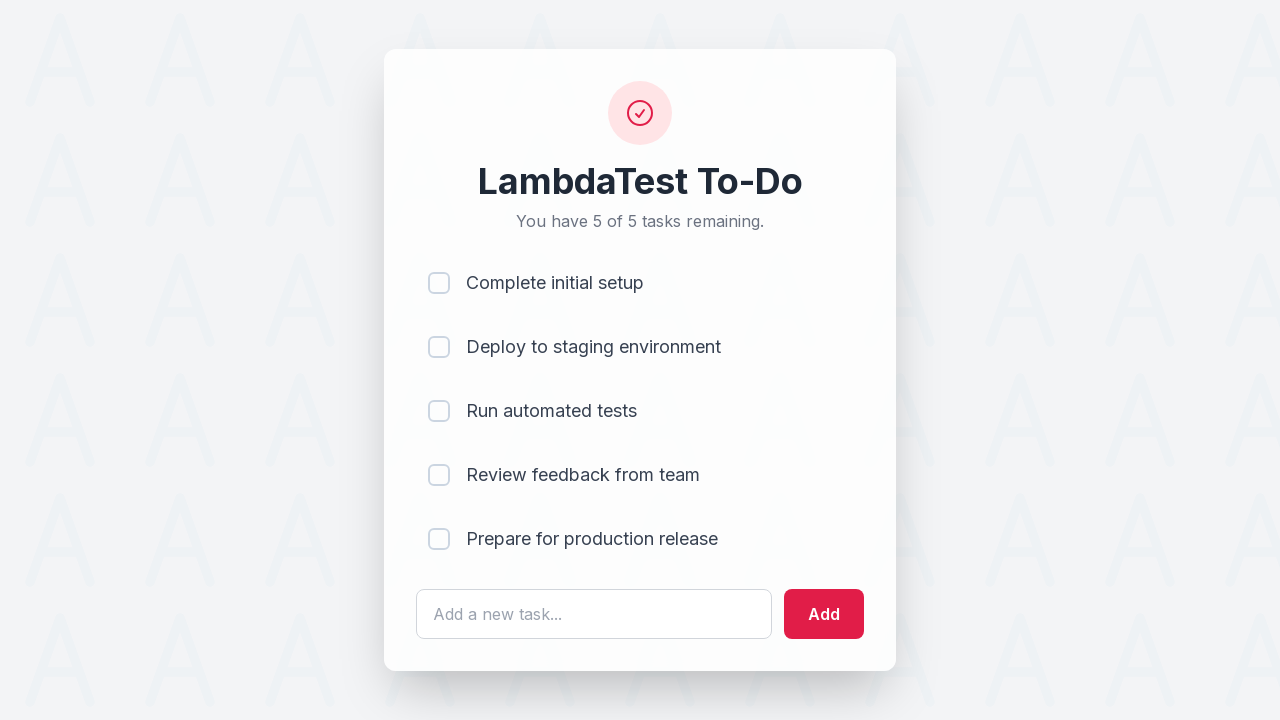

Clicked first item checkbox at (439, 283) on input[name='li1']
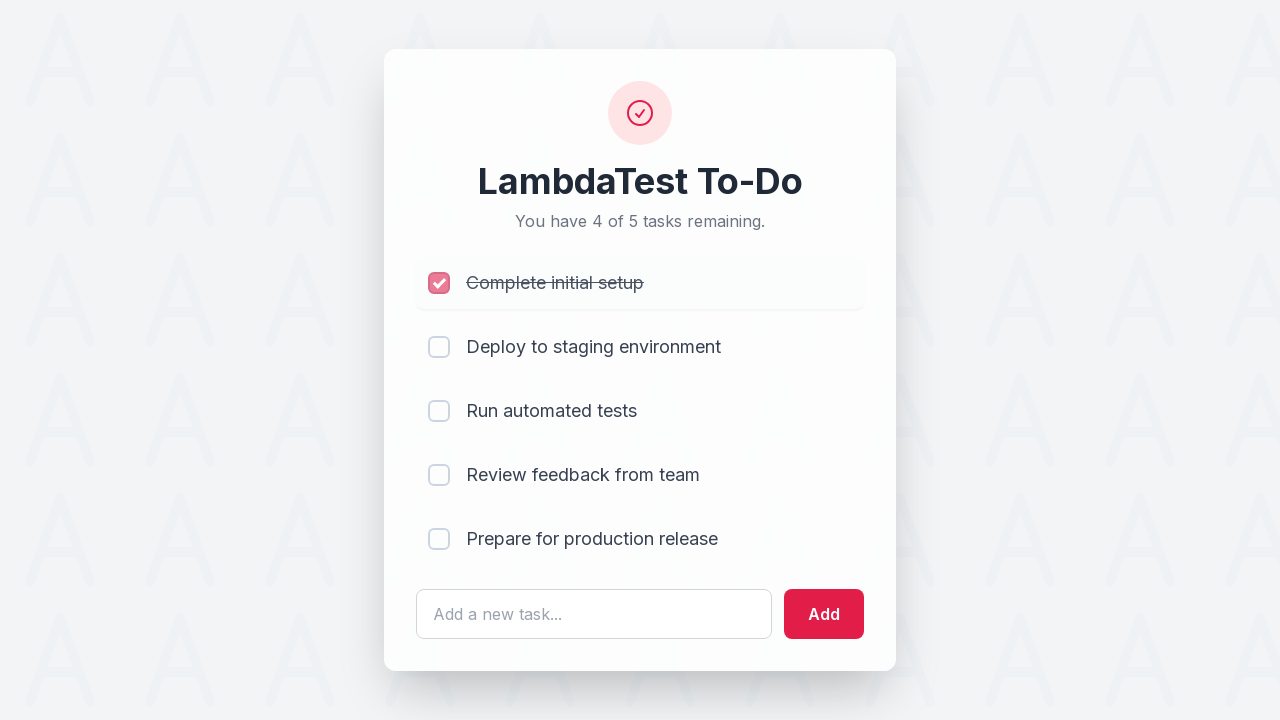

Clicked second item checkbox at (439, 347) on input[name='li2']
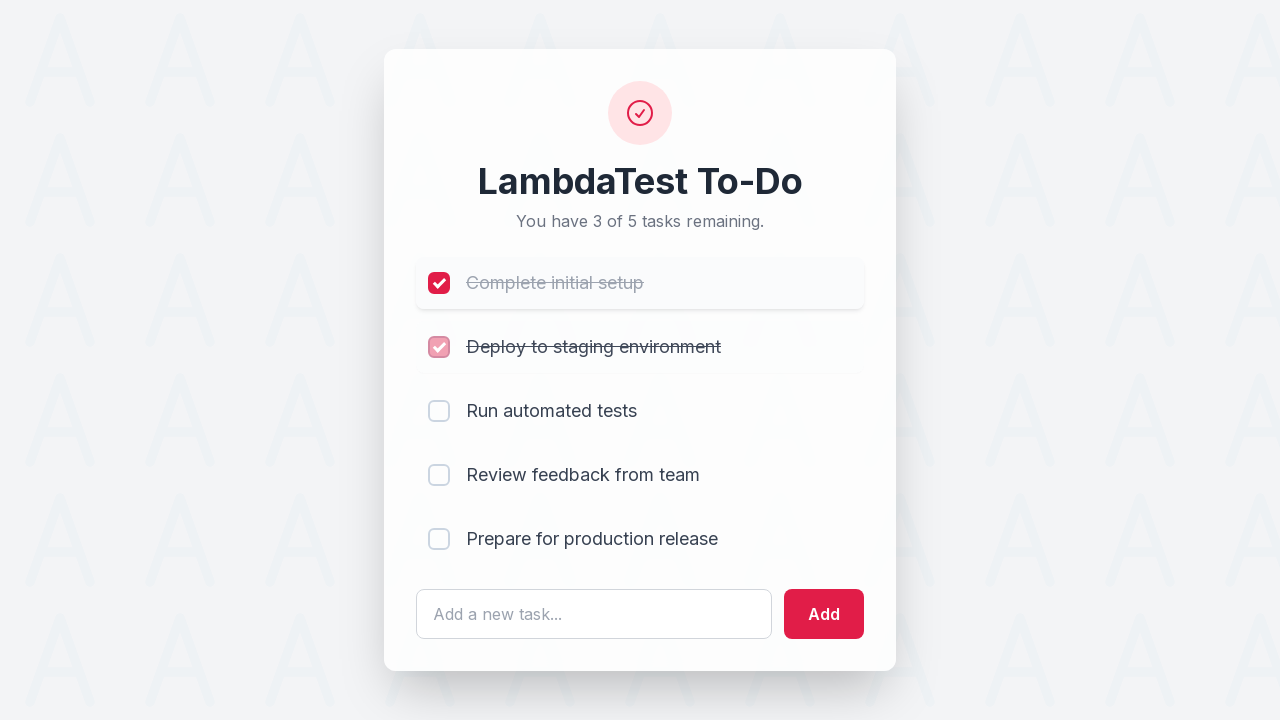

Filled input field with new todo item text: 'Yey, Let's add it to list' on #sampletodotext
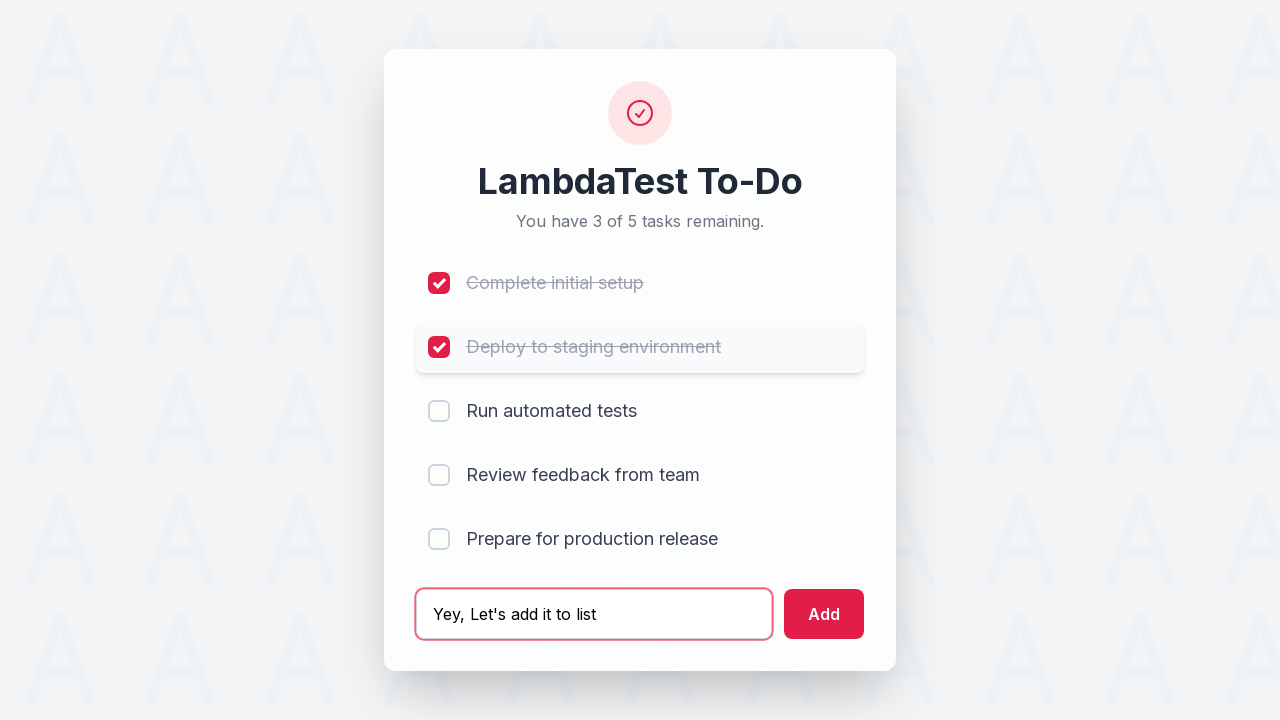

Clicked add button to add new item to list at (824, 614) on #addbutton
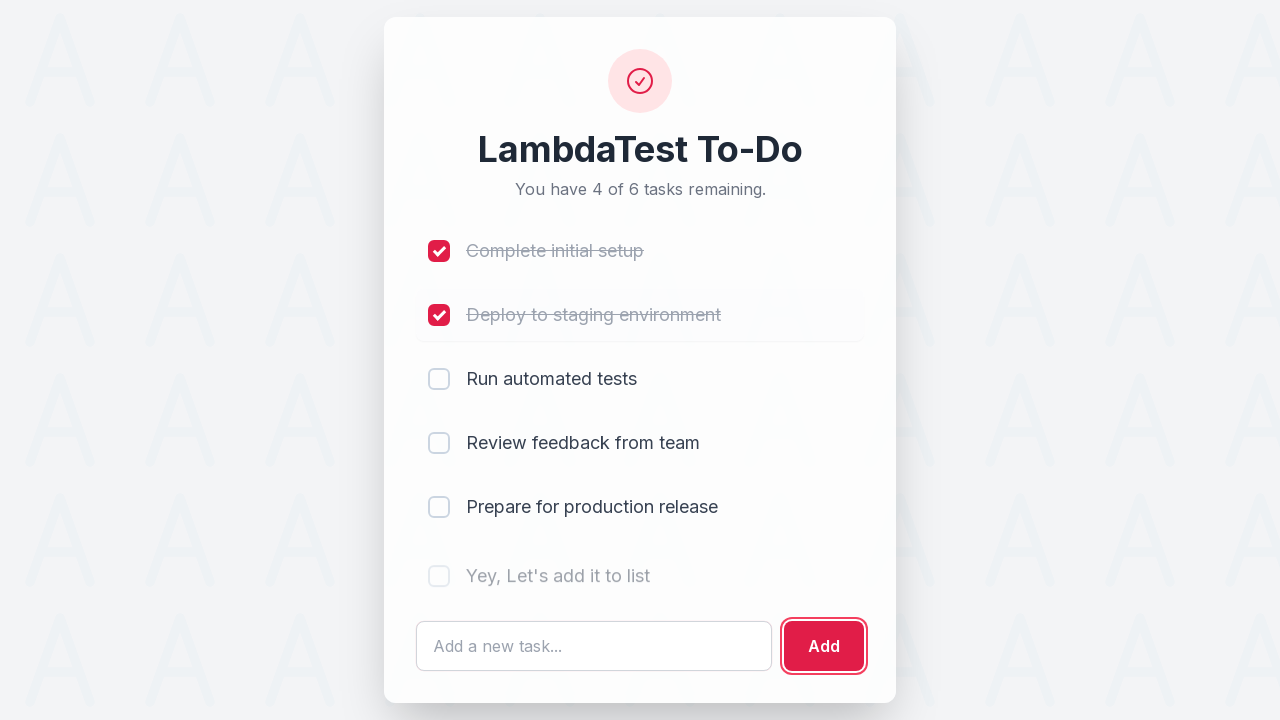

New item successfully added to list and verified
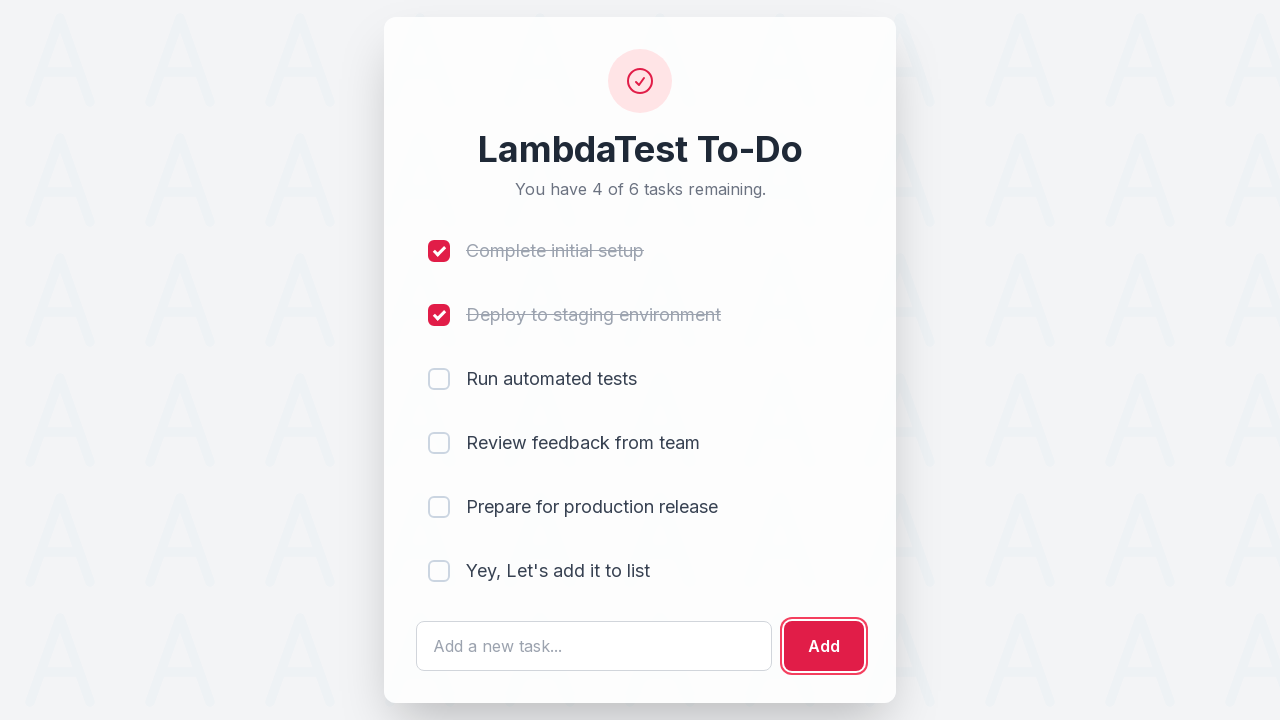

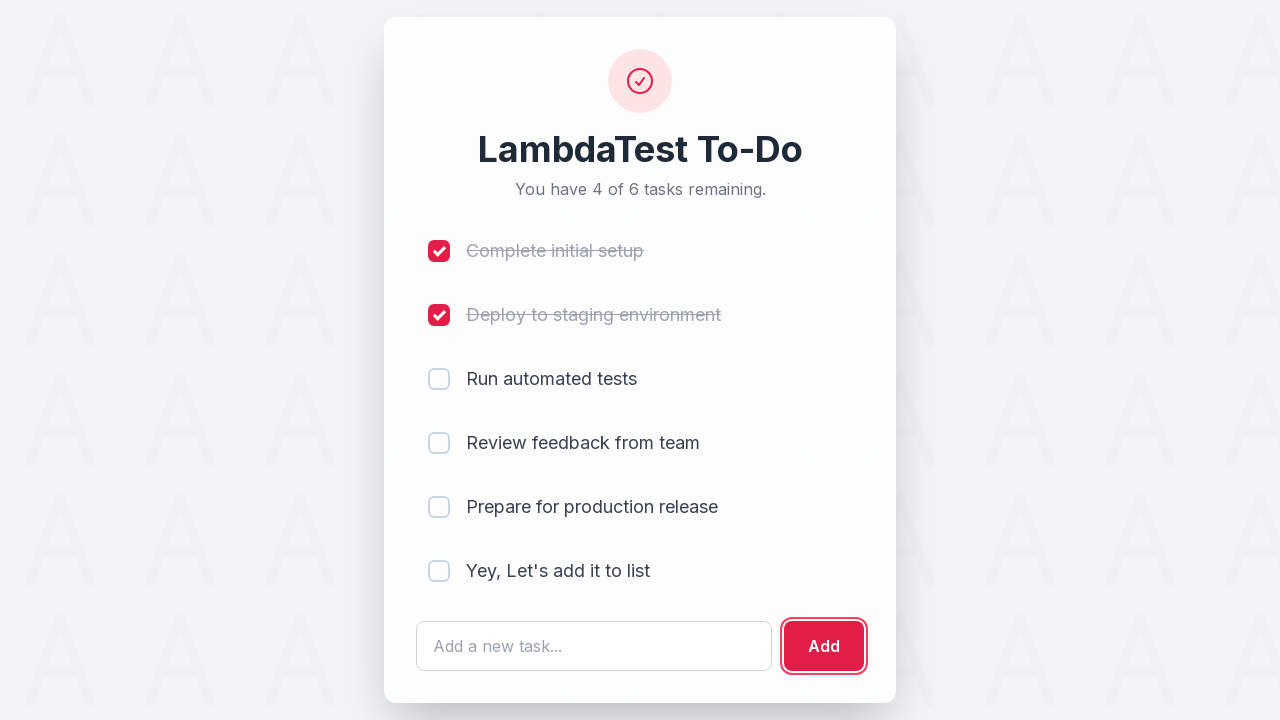